Tests that edits are cancelled when pressing Escape key

Starting URL: https://demo.playwright.dev/todomvc

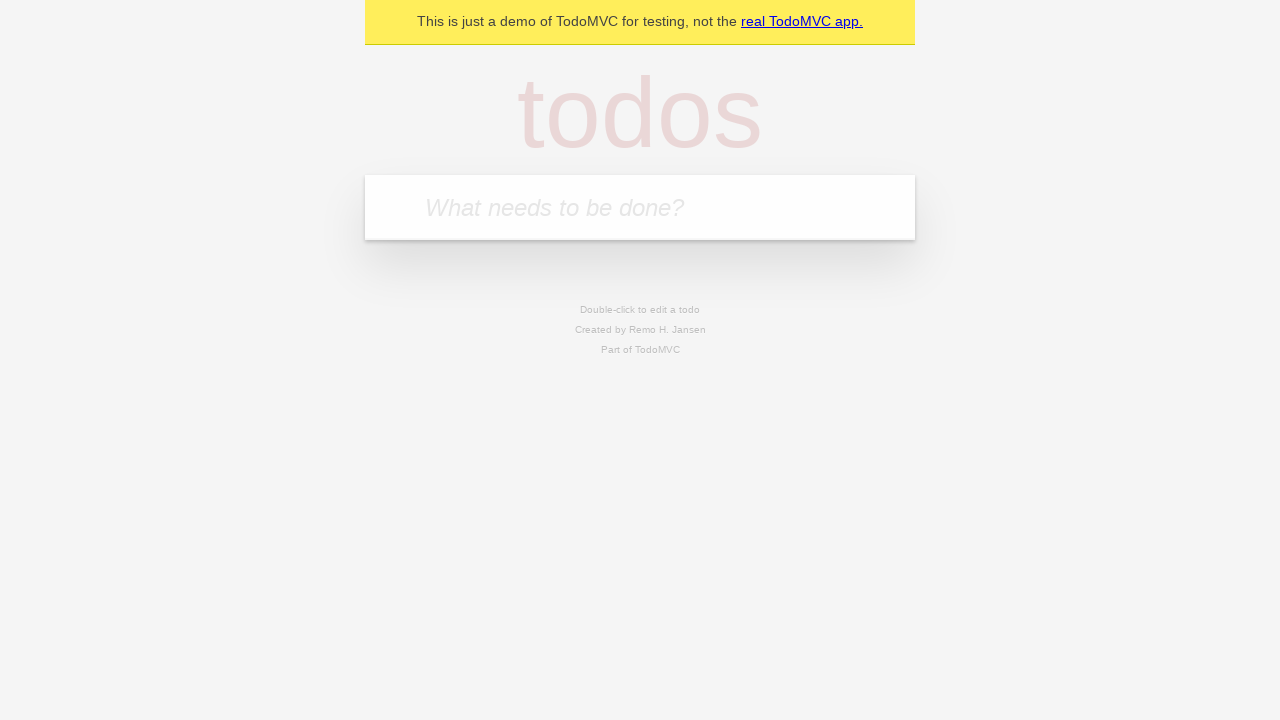

Filled input field with first todo 'buy some cheese' on internal:attr=[placeholder="What needs to be done?"i]
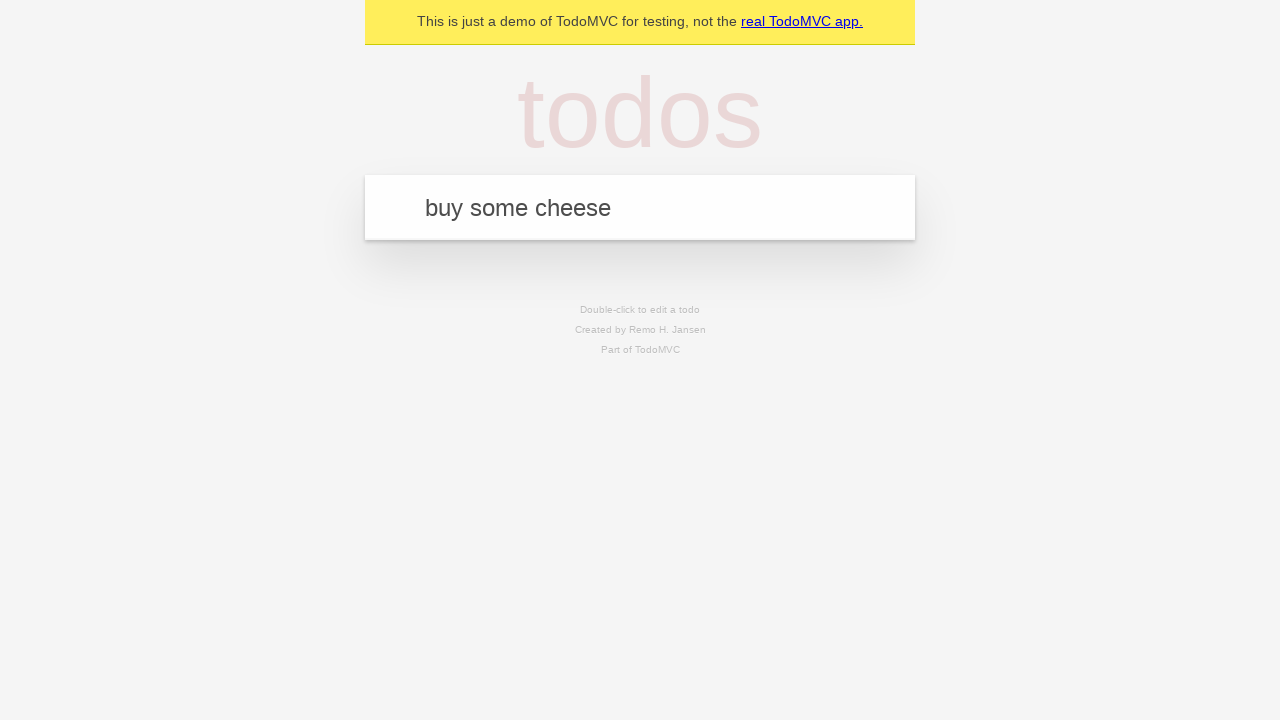

Pressed Enter to create first todo on internal:attr=[placeholder="What needs to be done?"i]
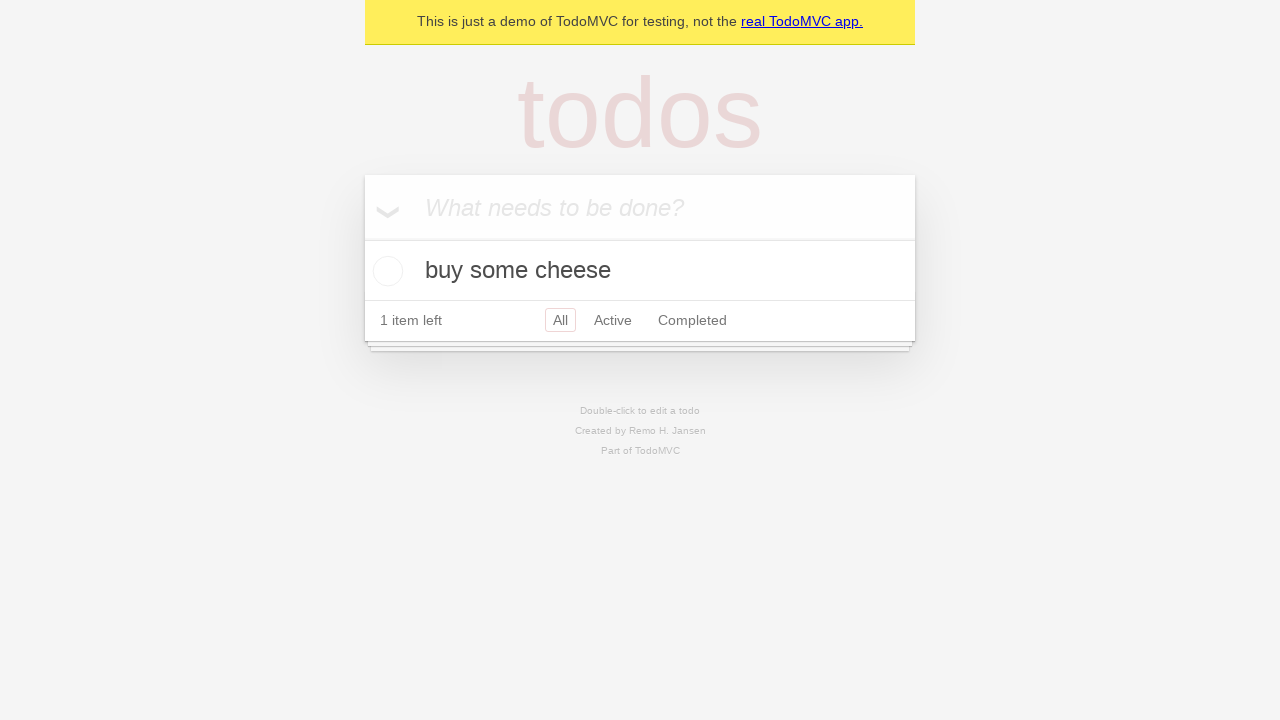

Filled input field with second todo 'feed the cat' on internal:attr=[placeholder="What needs to be done?"i]
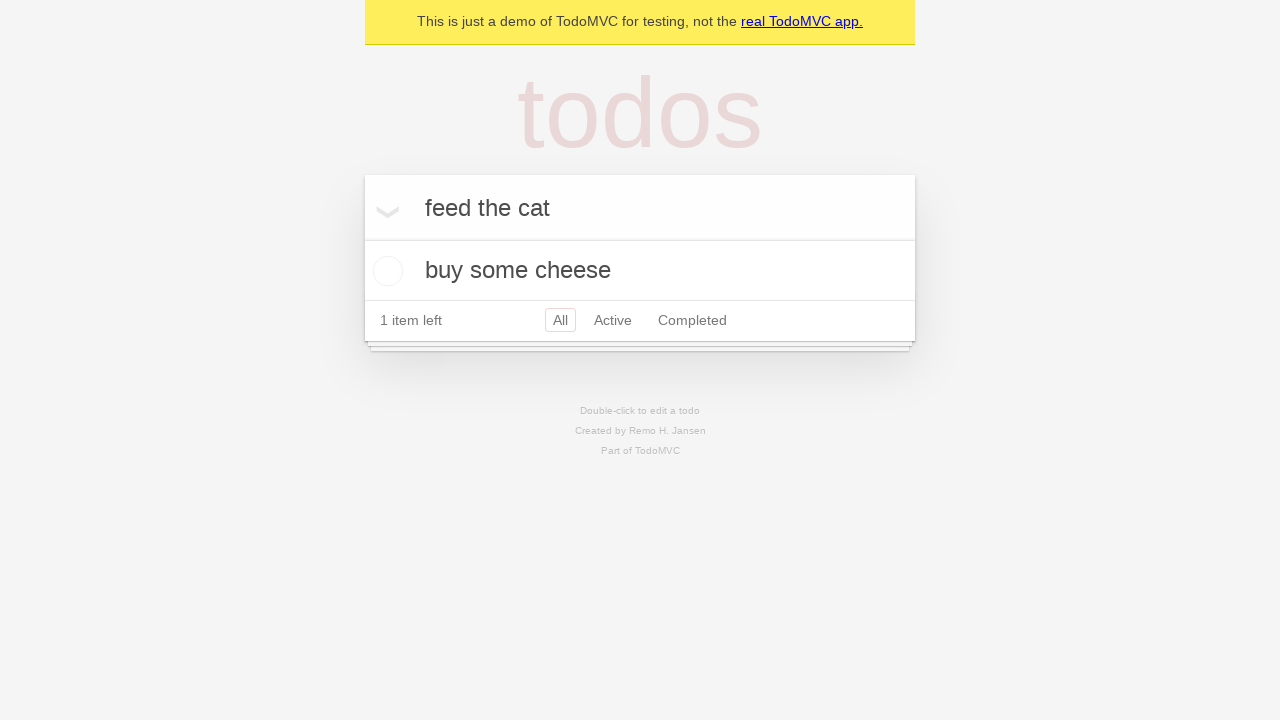

Pressed Enter to create second todo on internal:attr=[placeholder="What needs to be done?"i]
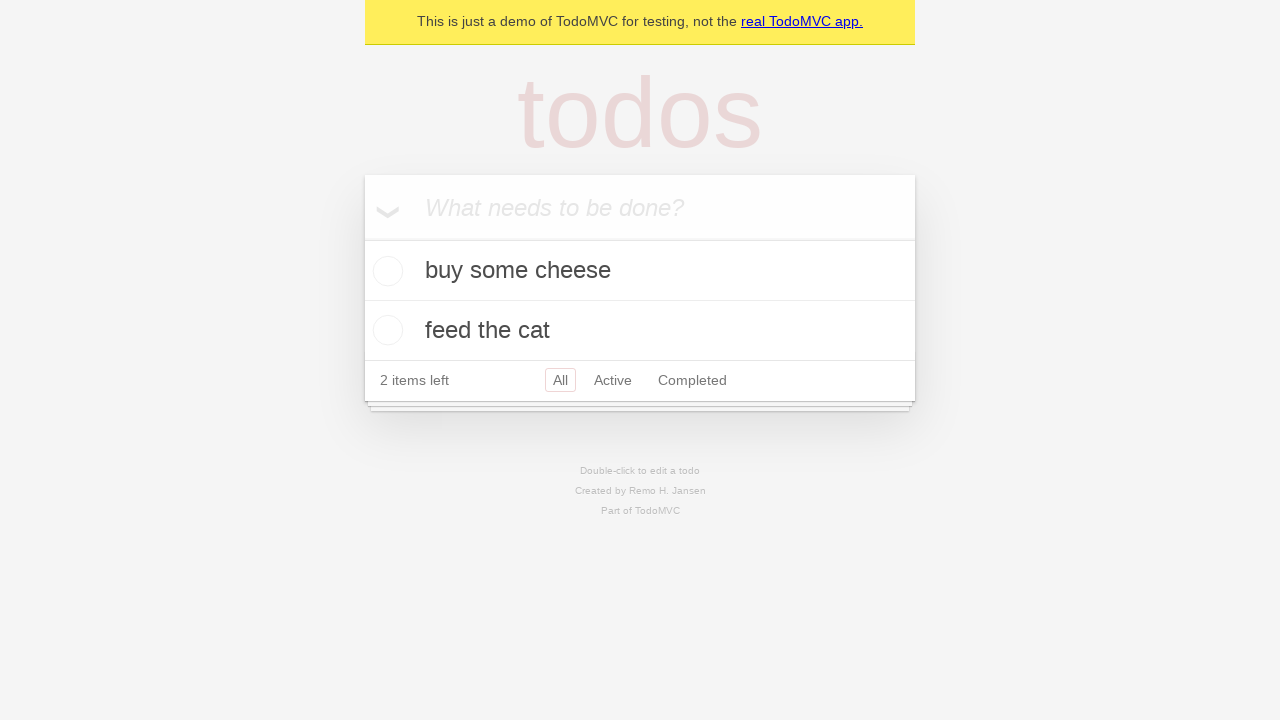

Filled input field with third todo 'book a doctors appointment' on internal:attr=[placeholder="What needs to be done?"i]
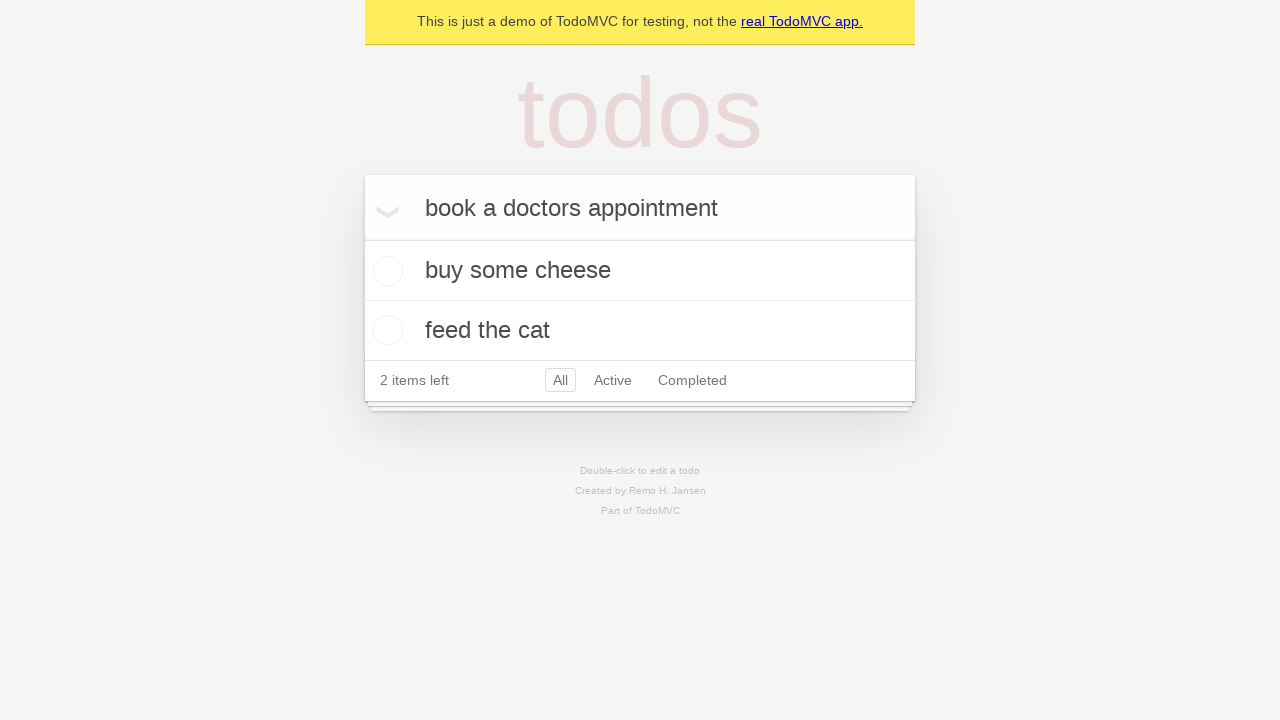

Pressed Enter to create third todo on internal:attr=[placeholder="What needs to be done?"i]
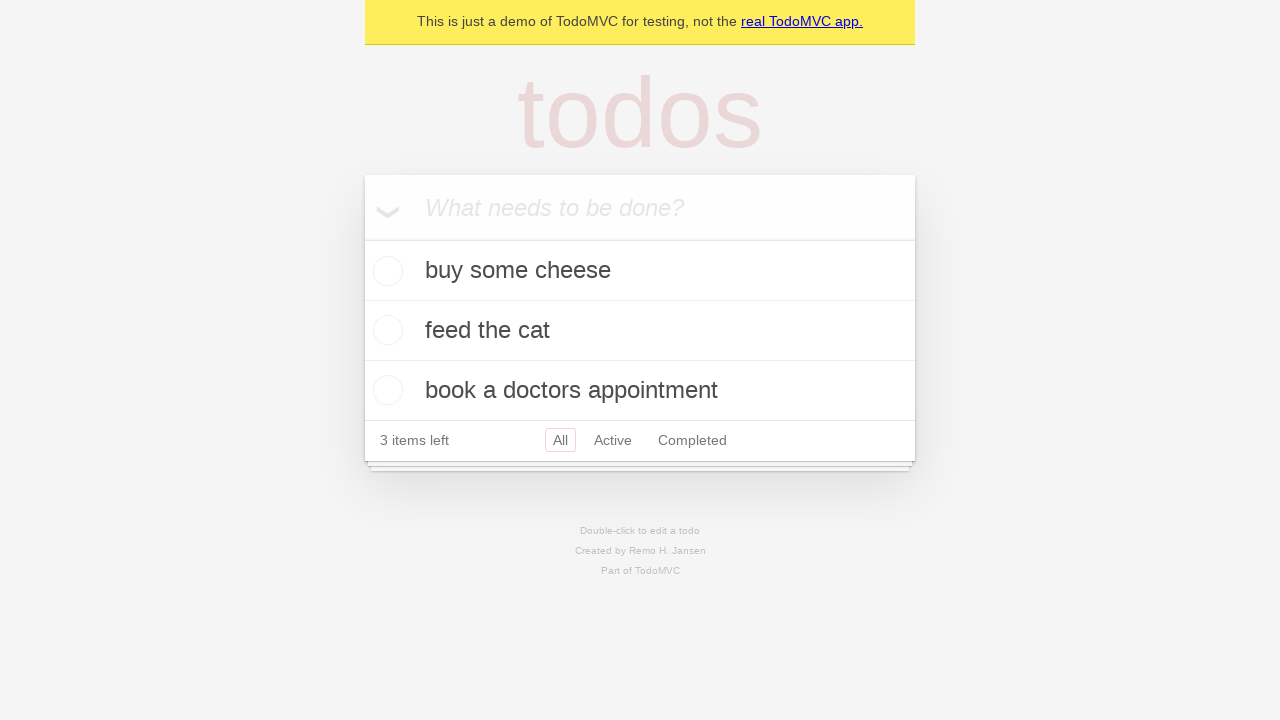

Double-clicked second todo item to enter edit mode at (640, 331) on internal:testid=[data-testid="todo-item"s] >> nth=1
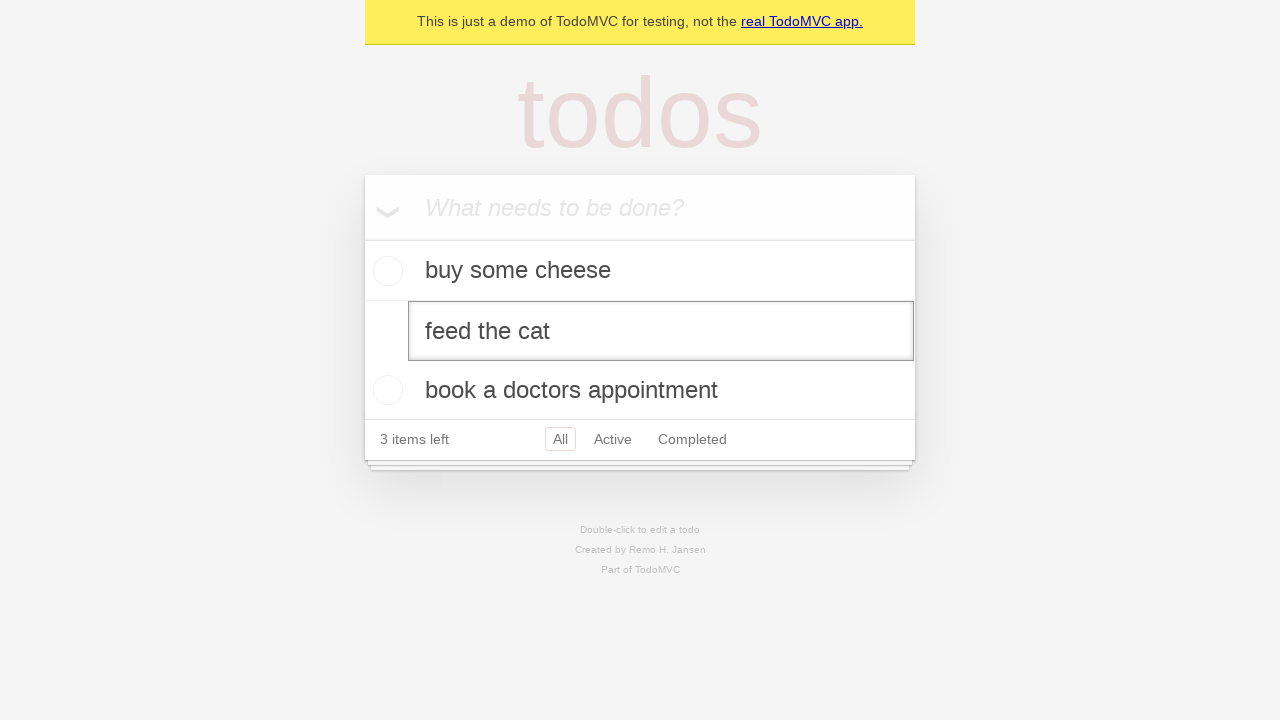

Filled edit textbox with new text 'buy some sausages' on internal:testid=[data-testid="todo-item"s] >> nth=1 >> internal:role=textbox[nam
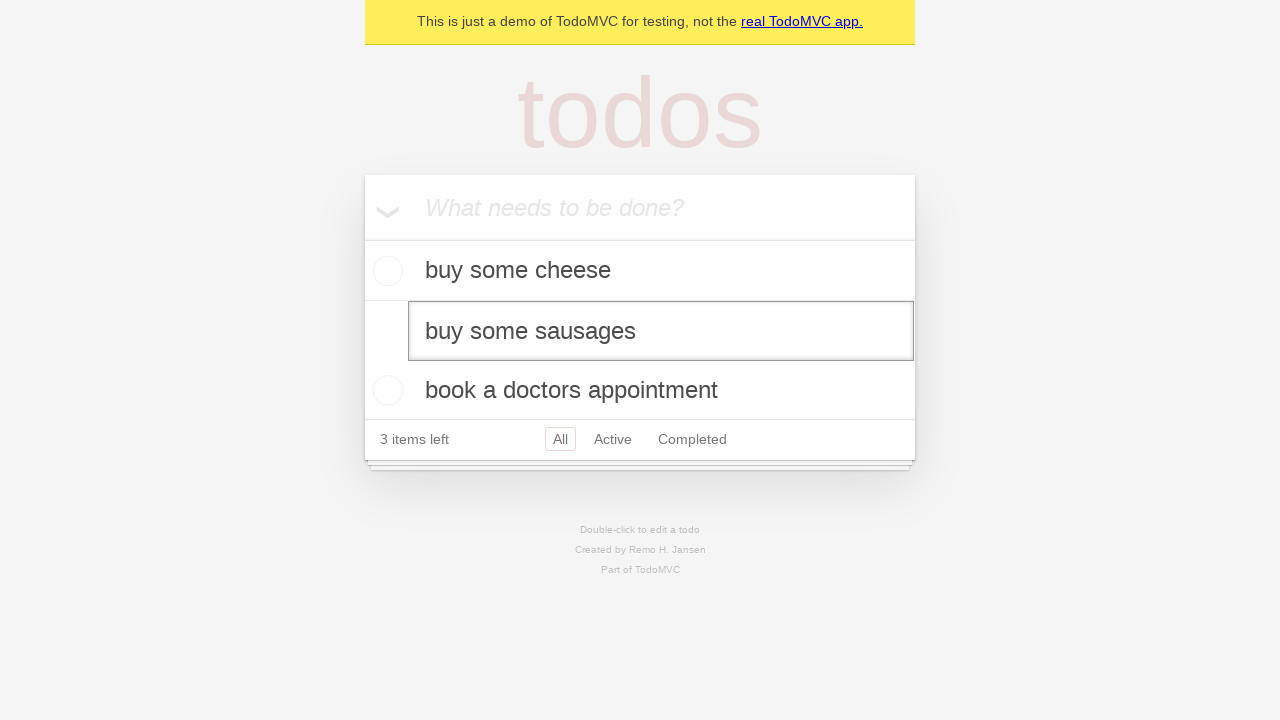

Pressed Escape key to cancel edit and revert to original text on internal:testid=[data-testid="todo-item"s] >> nth=1 >> internal:role=textbox[nam
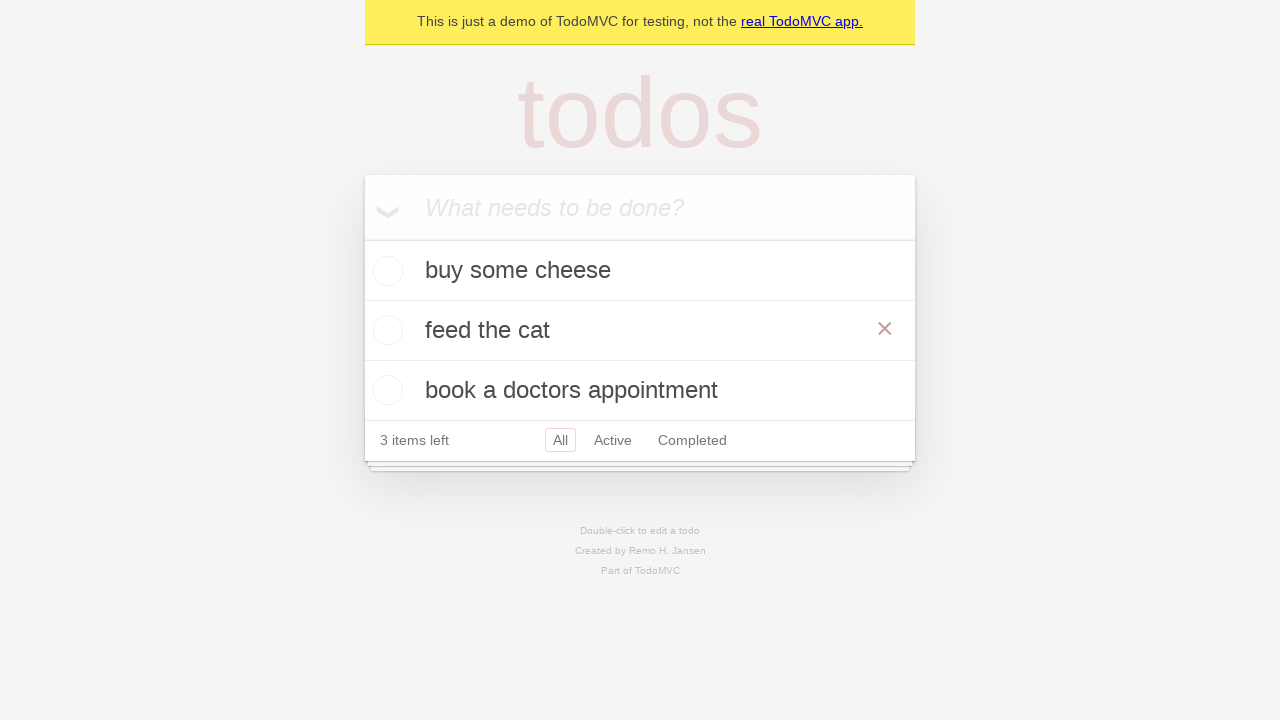

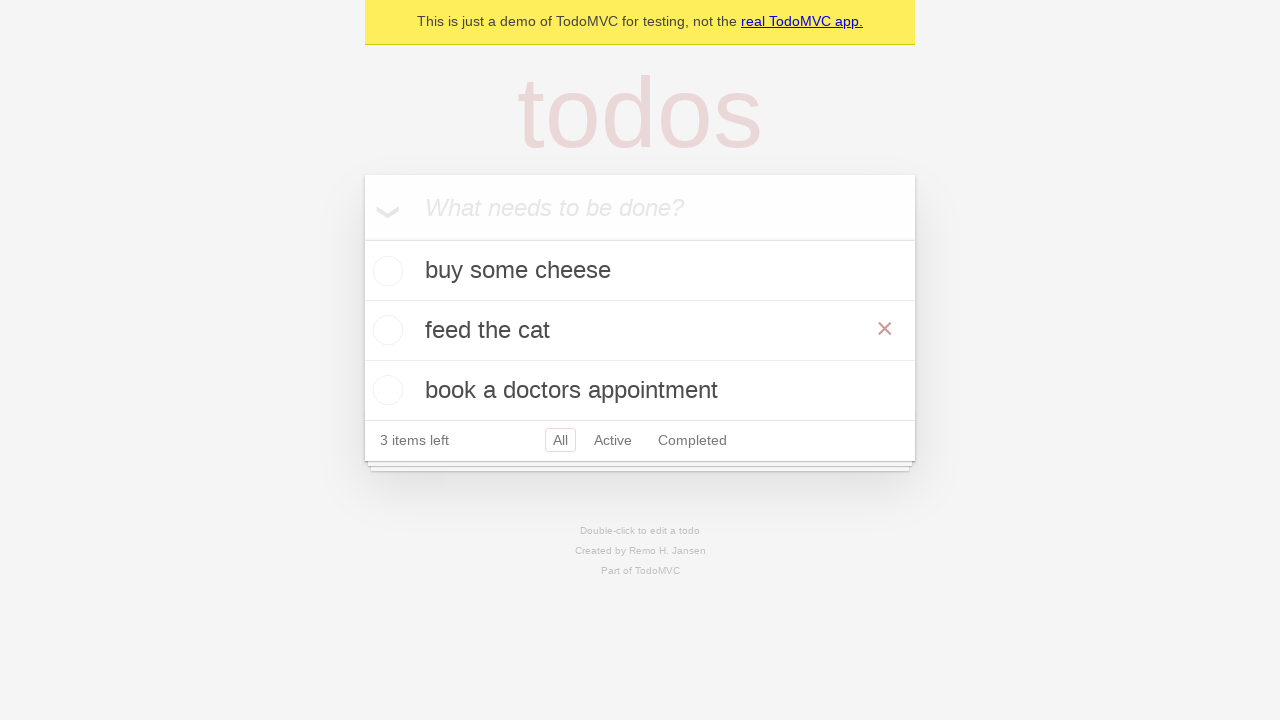